Tests clicking a "Click Me" button on a practice automation page and verifies the page title element is present

Starting URL: https://ultimateqa.com/simple-html-elements-for-automation/

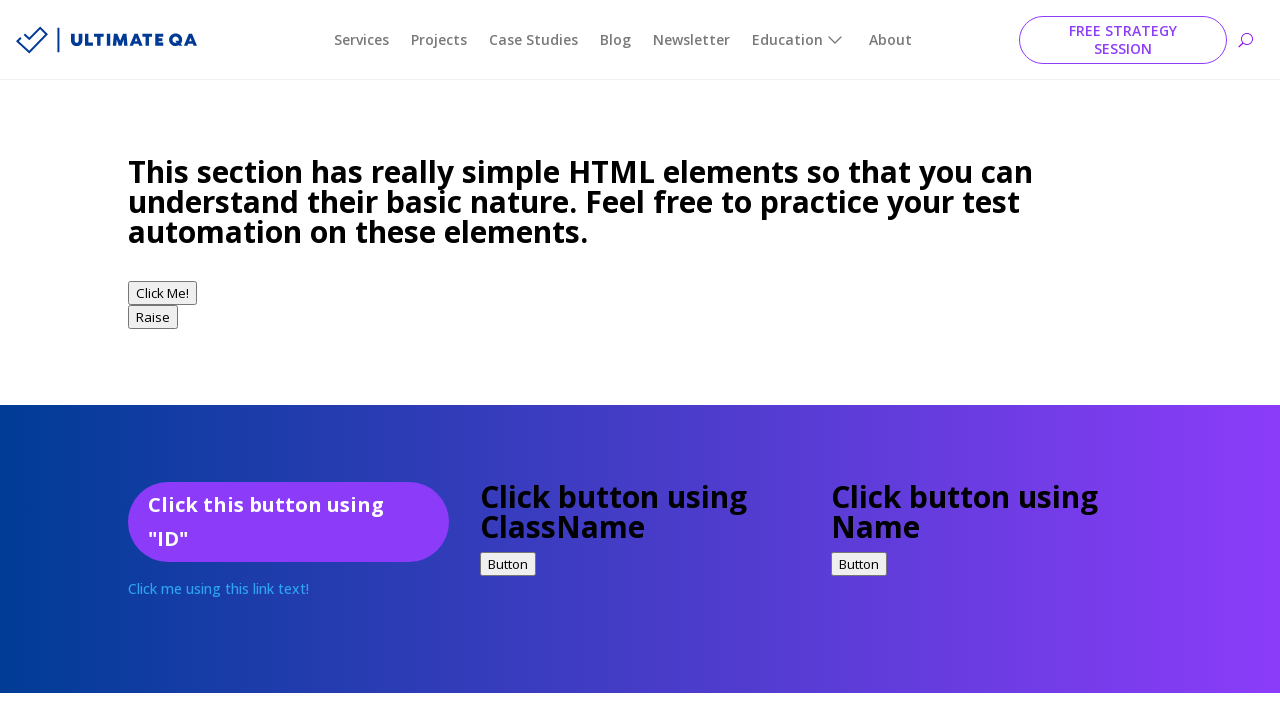

Clicked the 'Click Me' button at (288, 361) on xpath=//a[contains(text(),'Click Me')]
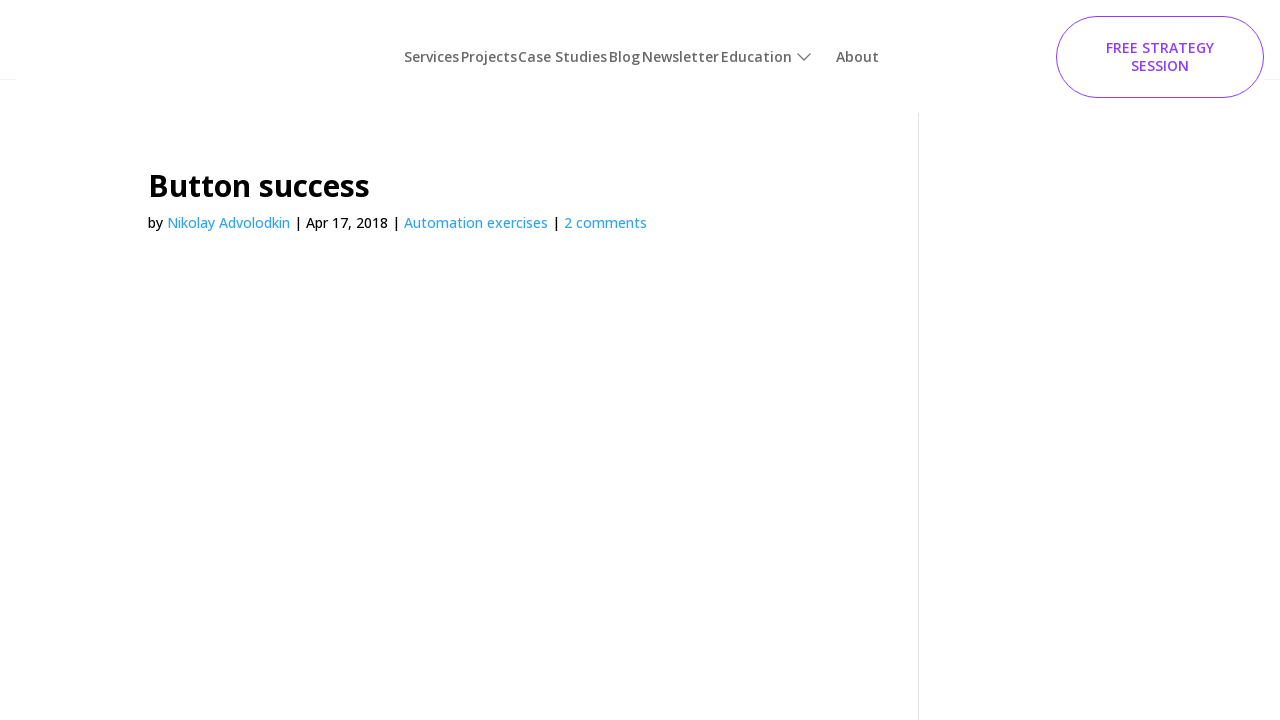

Verified the page title element is present
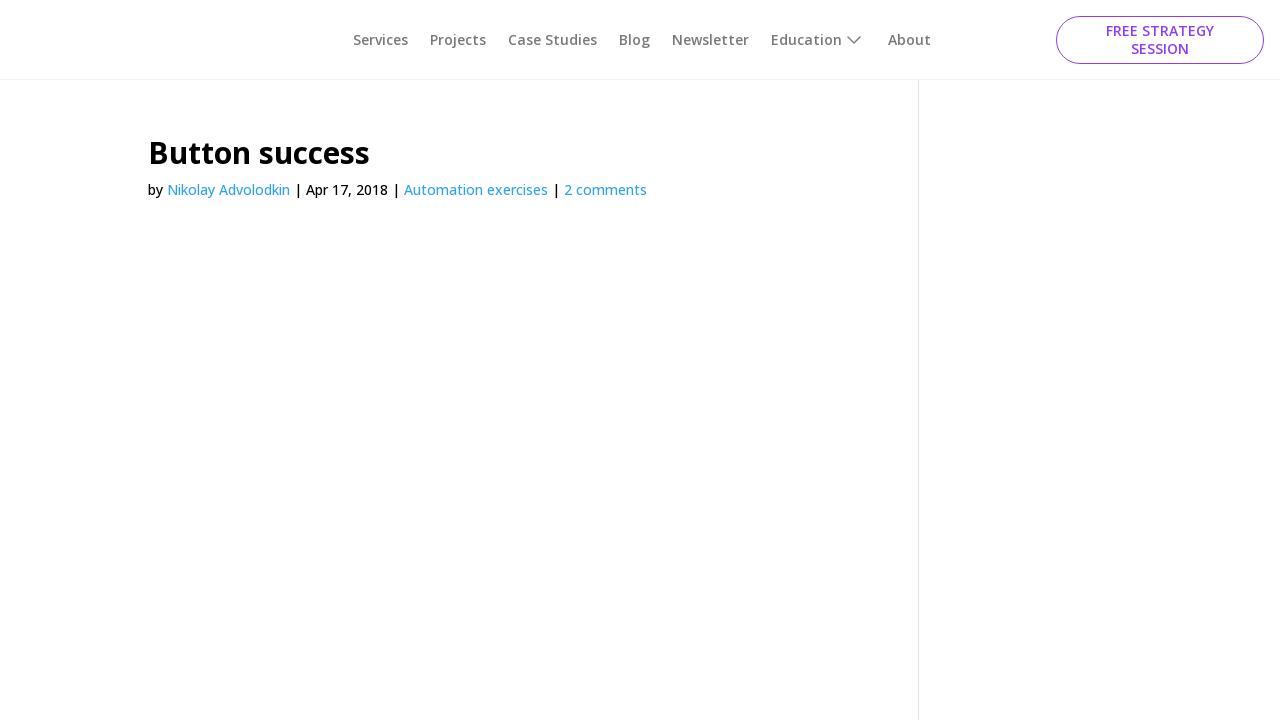

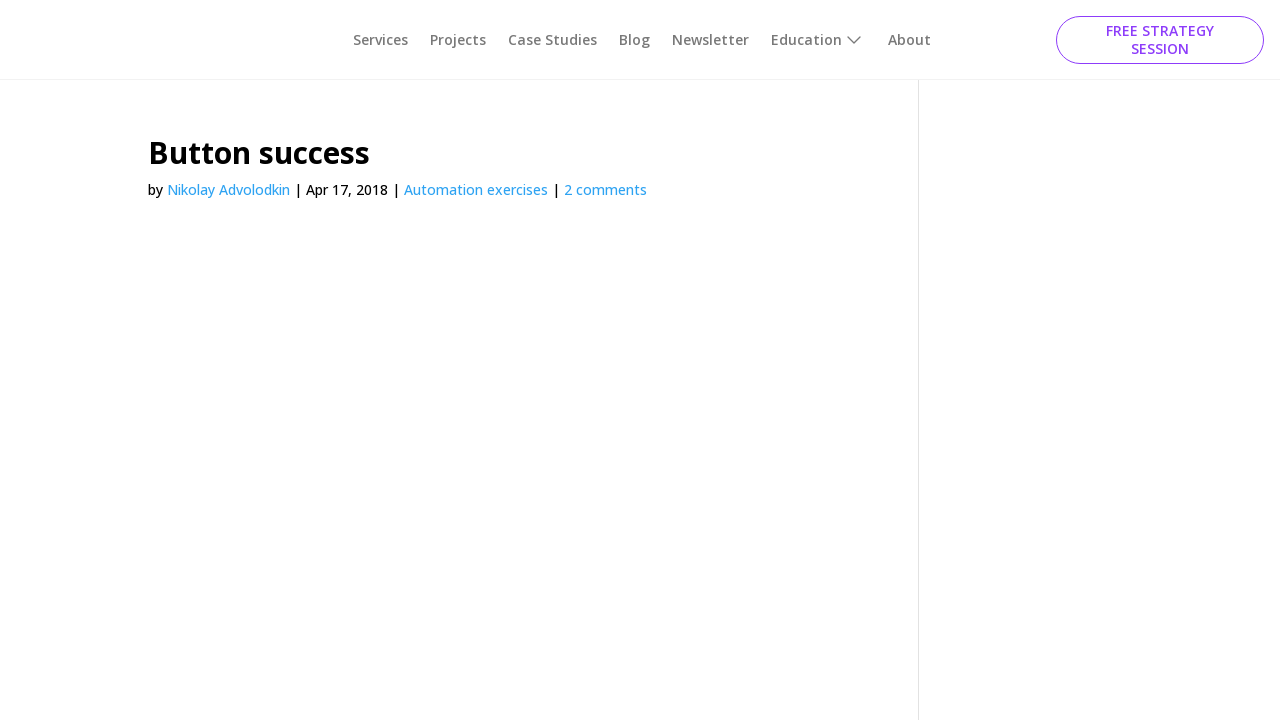